Tests form submission by filling out a practice form with personal details including first name, last name, email, gender, and phone number

Starting URL: https://demoqa.com/automation-practice-form

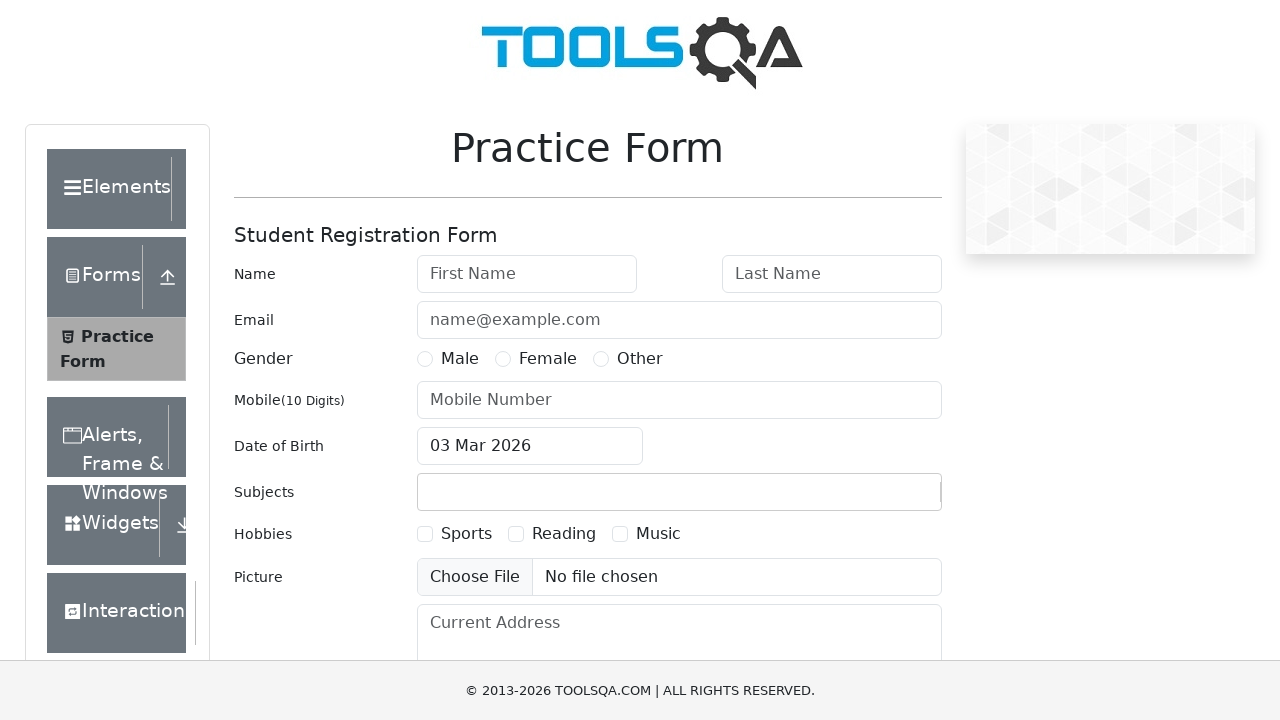

Filled first name field with 'John' on #firstName
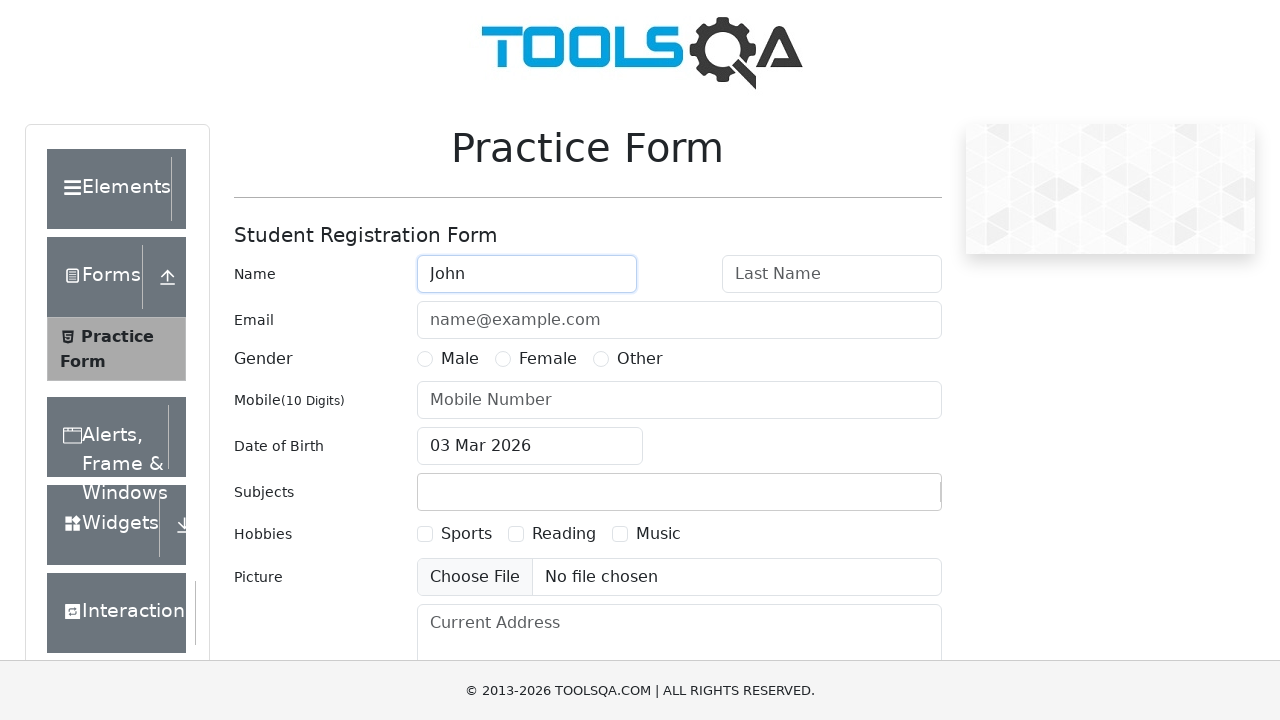

Filled last name field with 'Doe' on #lastName
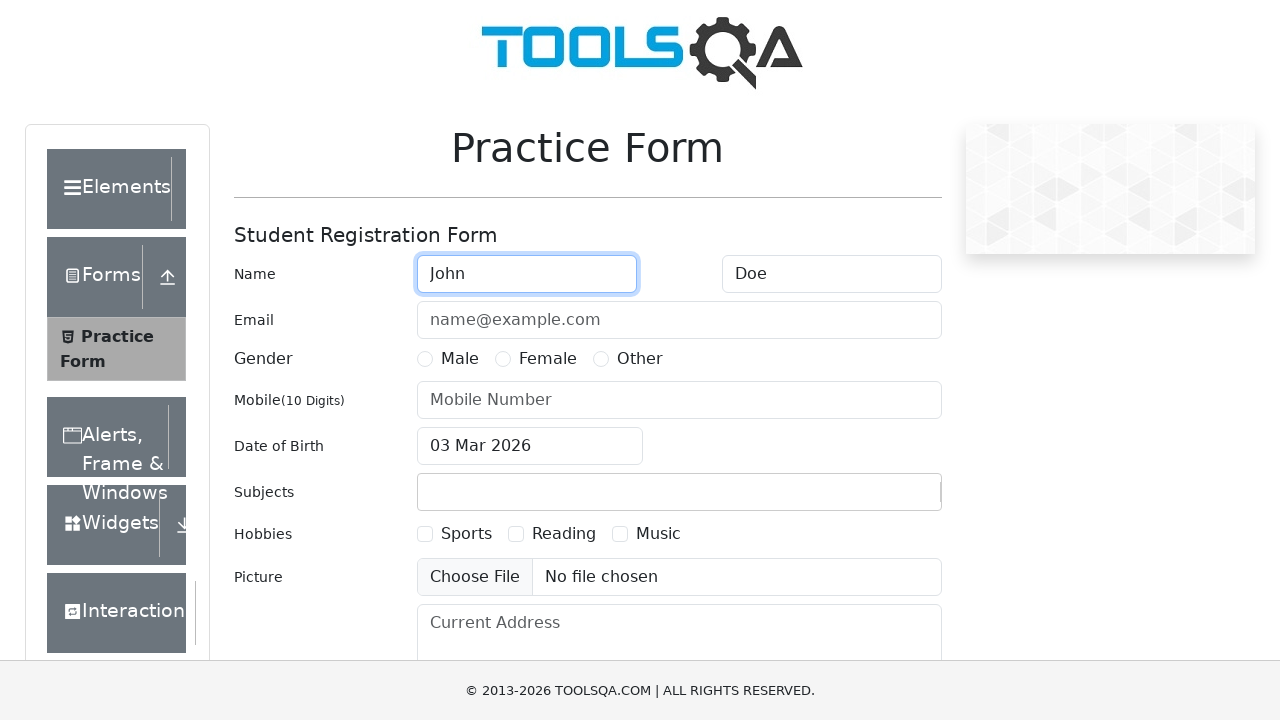

Filled email field with 'john@example.com' on #userEmail
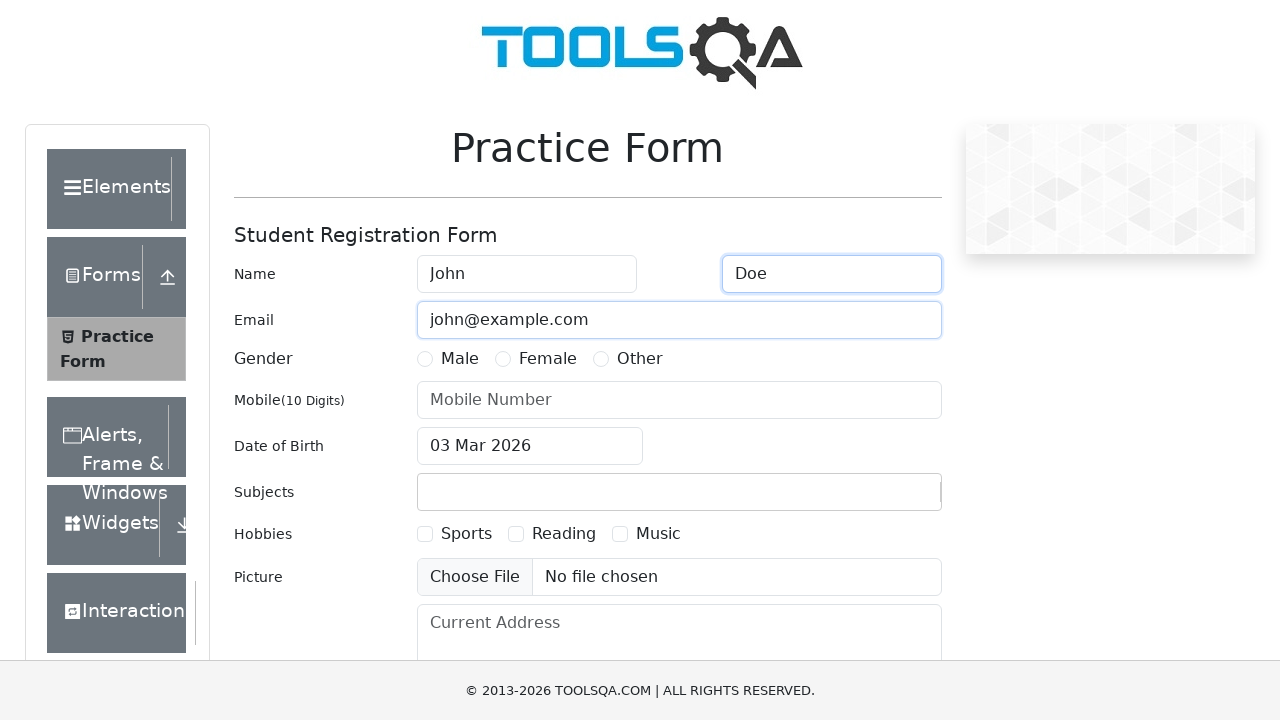

Selected male gender option at (460, 359) on label[for='gender-radio-1']
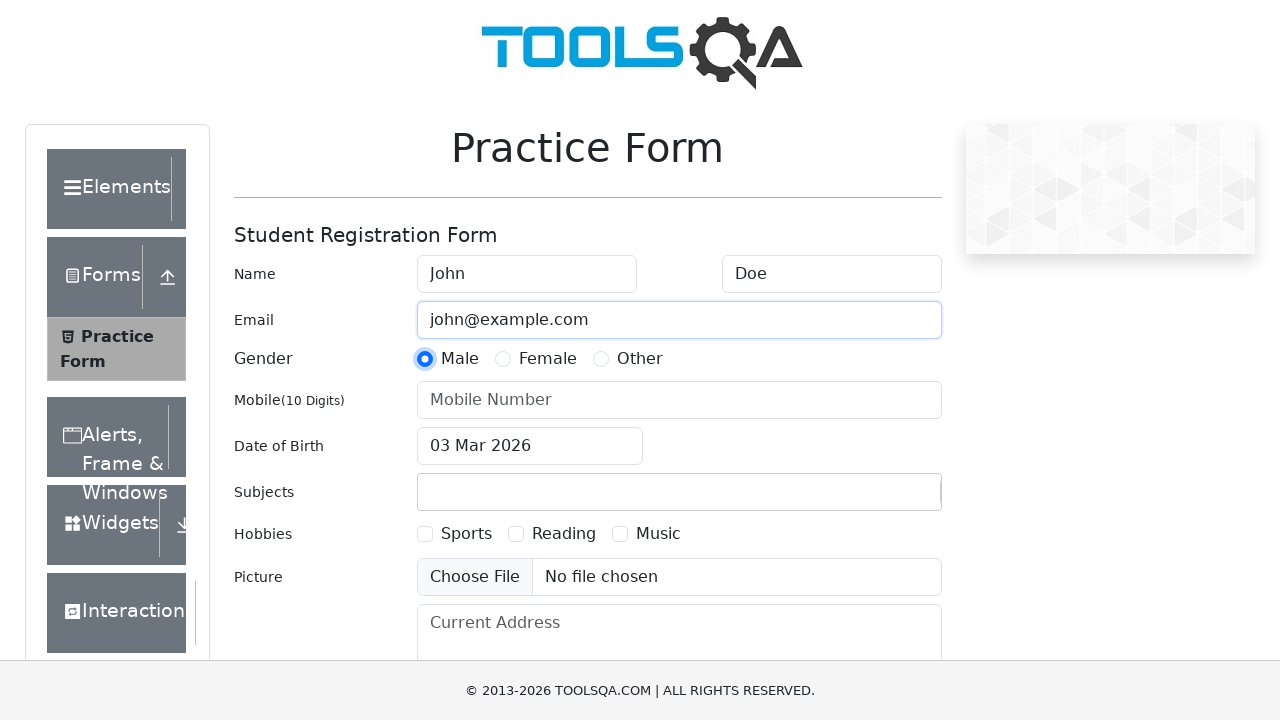

Filled phone number field with '9876543210' on #userNumber
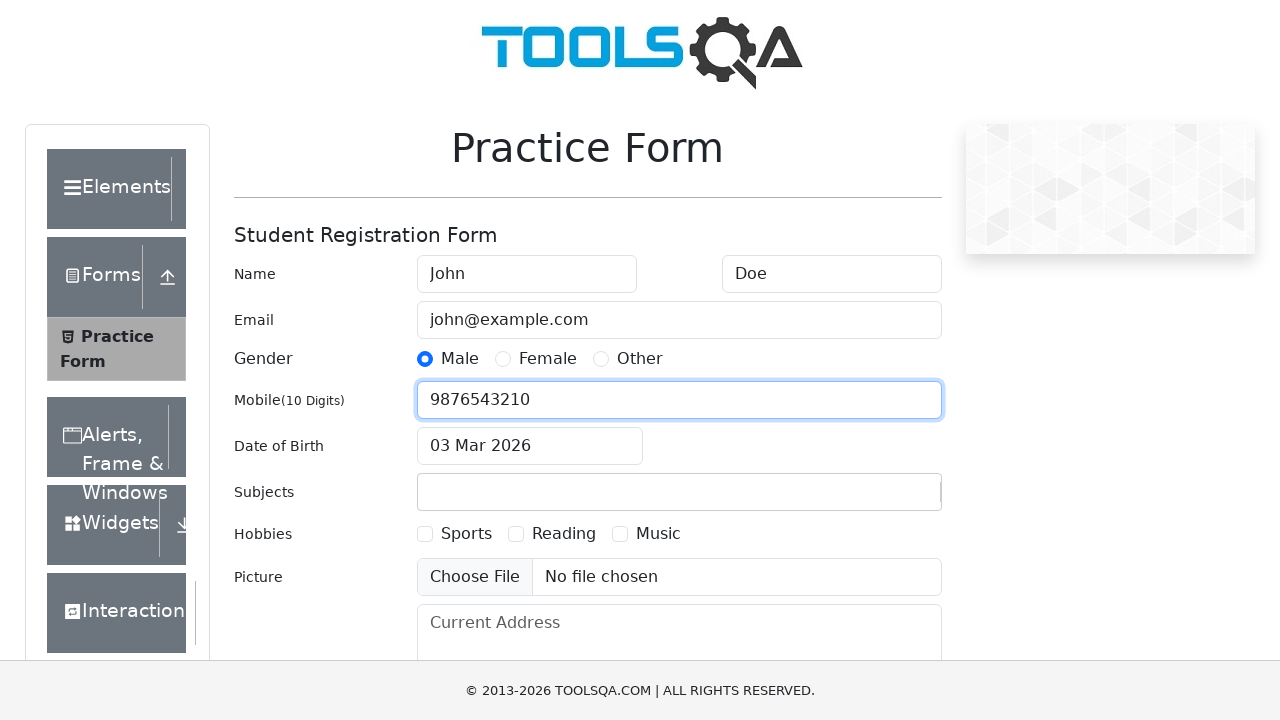

Clicked submit button to submit the form at (885, 499) on #submit
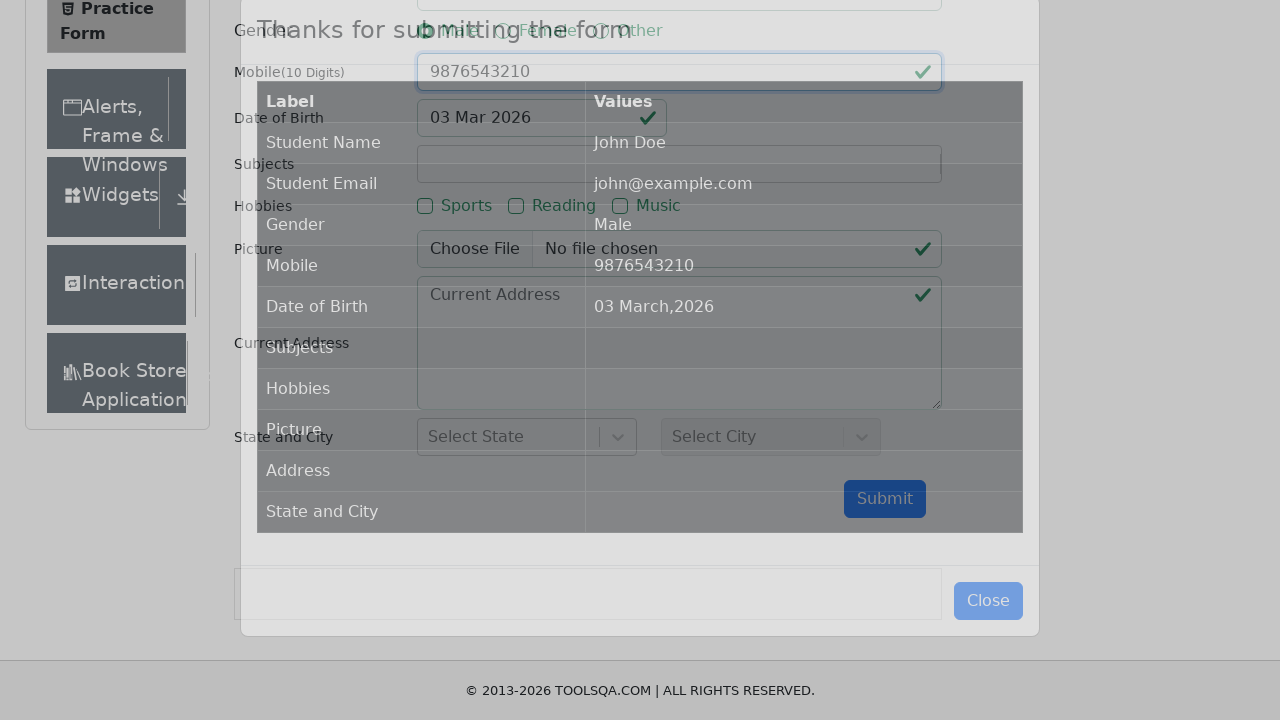

Form submission modal appeared
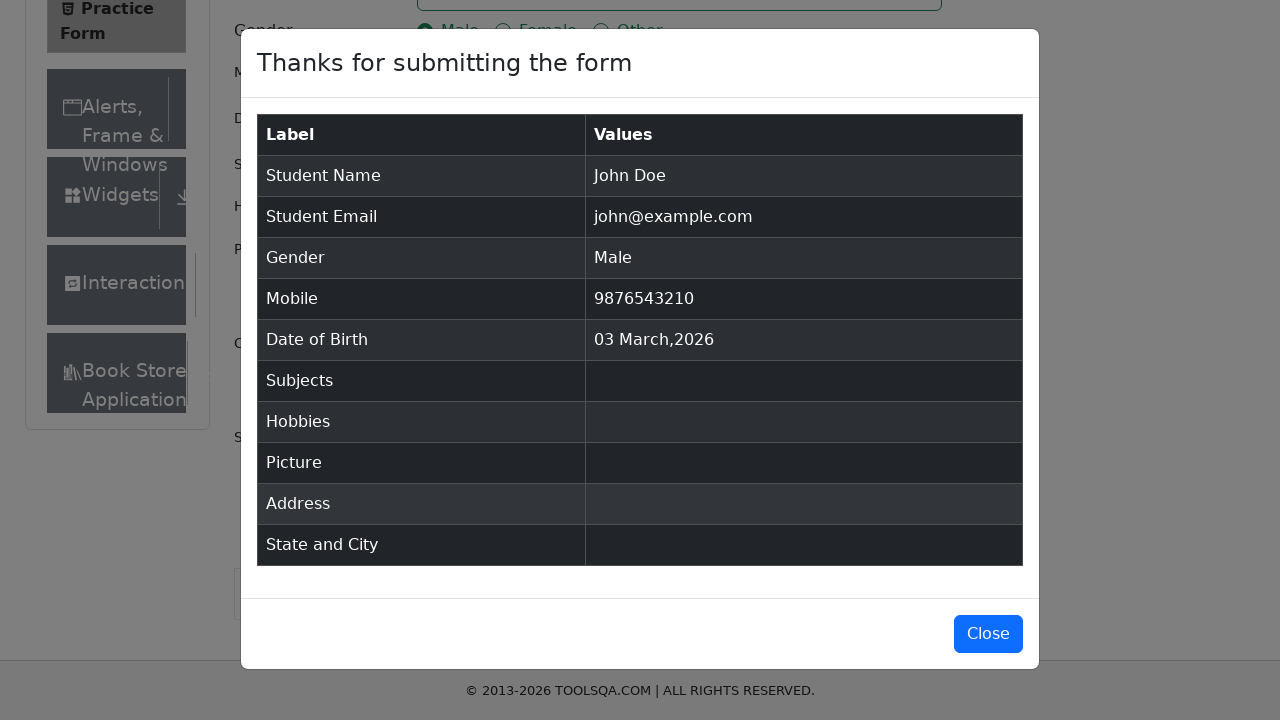

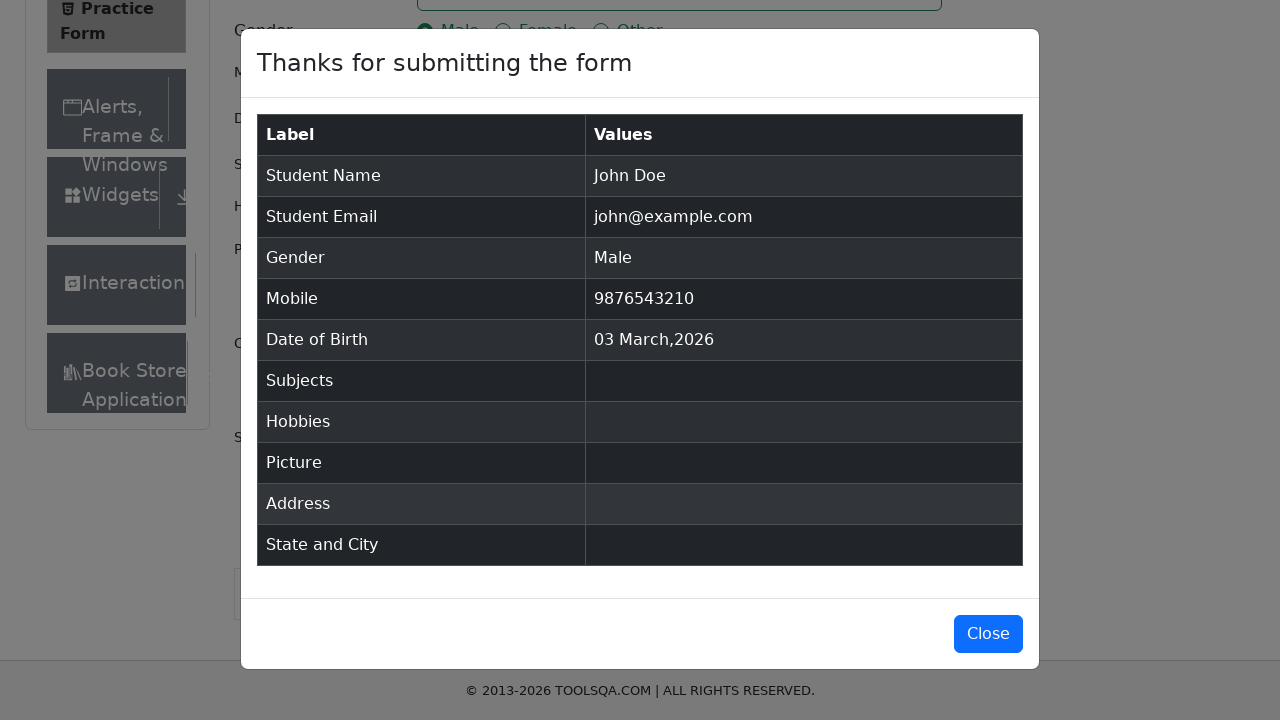